Navigates to Bilibili homepage and verifies that channel navigation links are present and visible on the page

Starting URL: https://www.bilibili.com

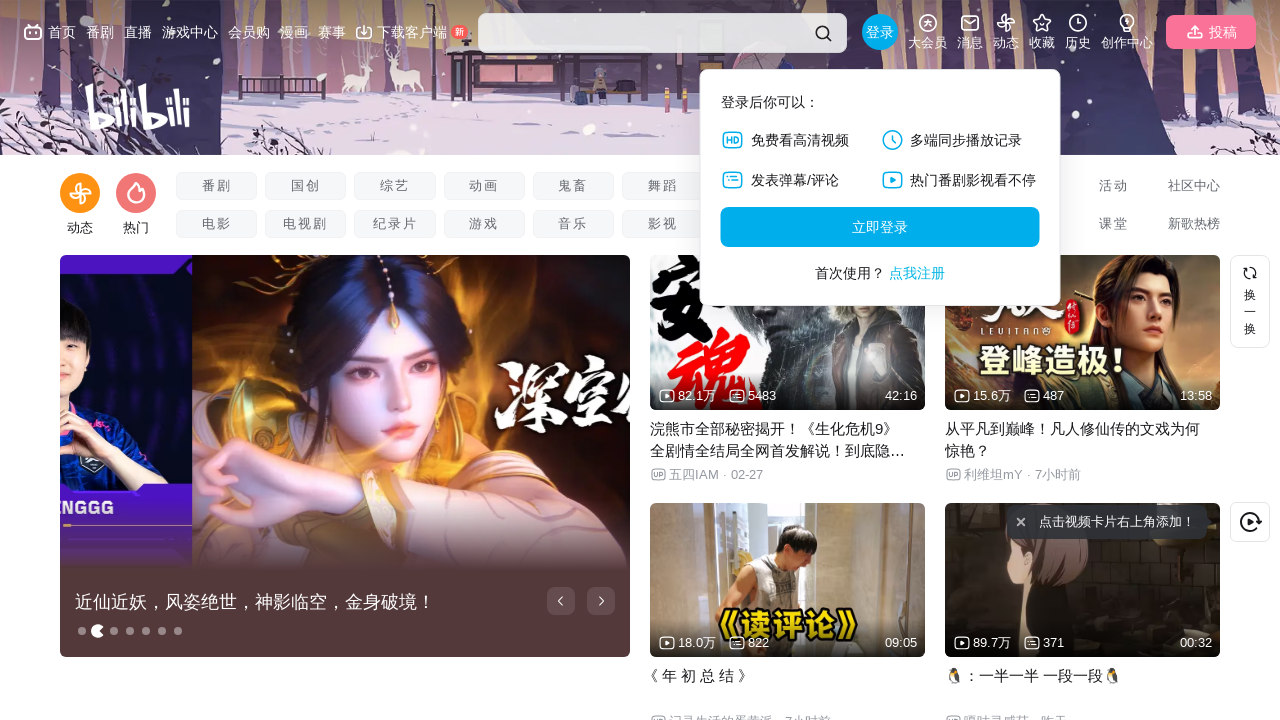

Navigated to Bilibili homepage
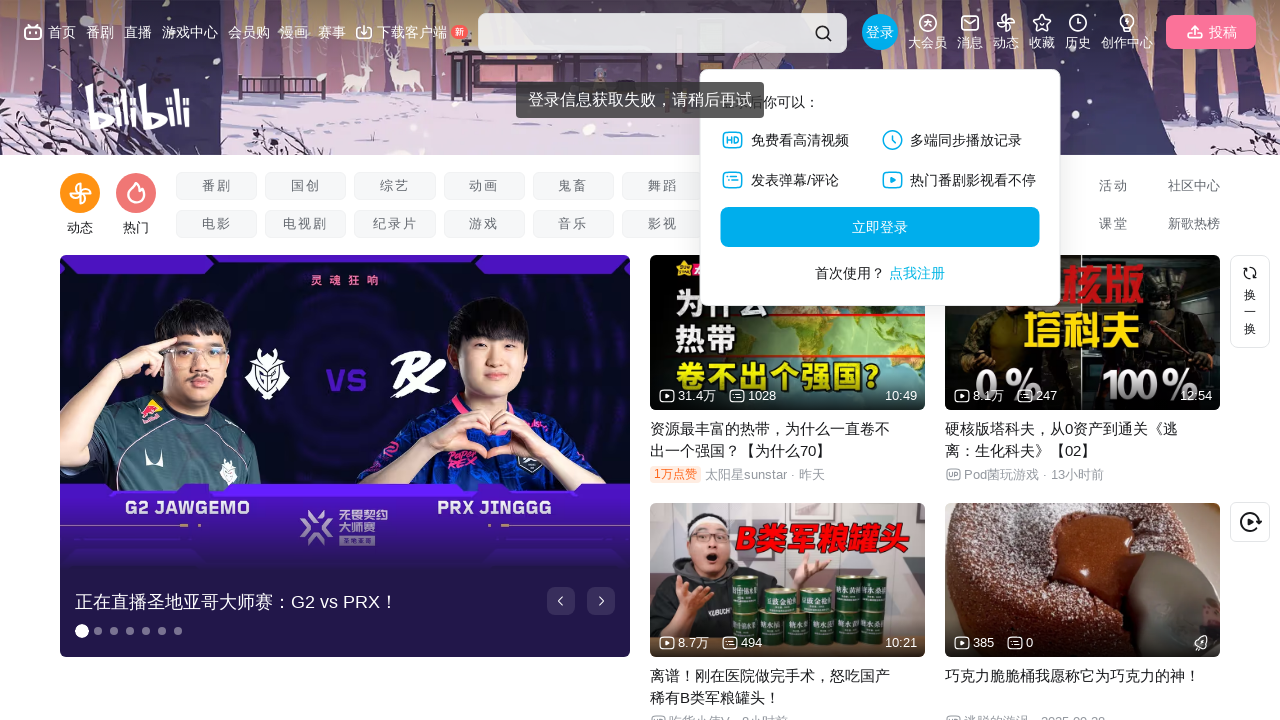

Channel links became visible on the homepage
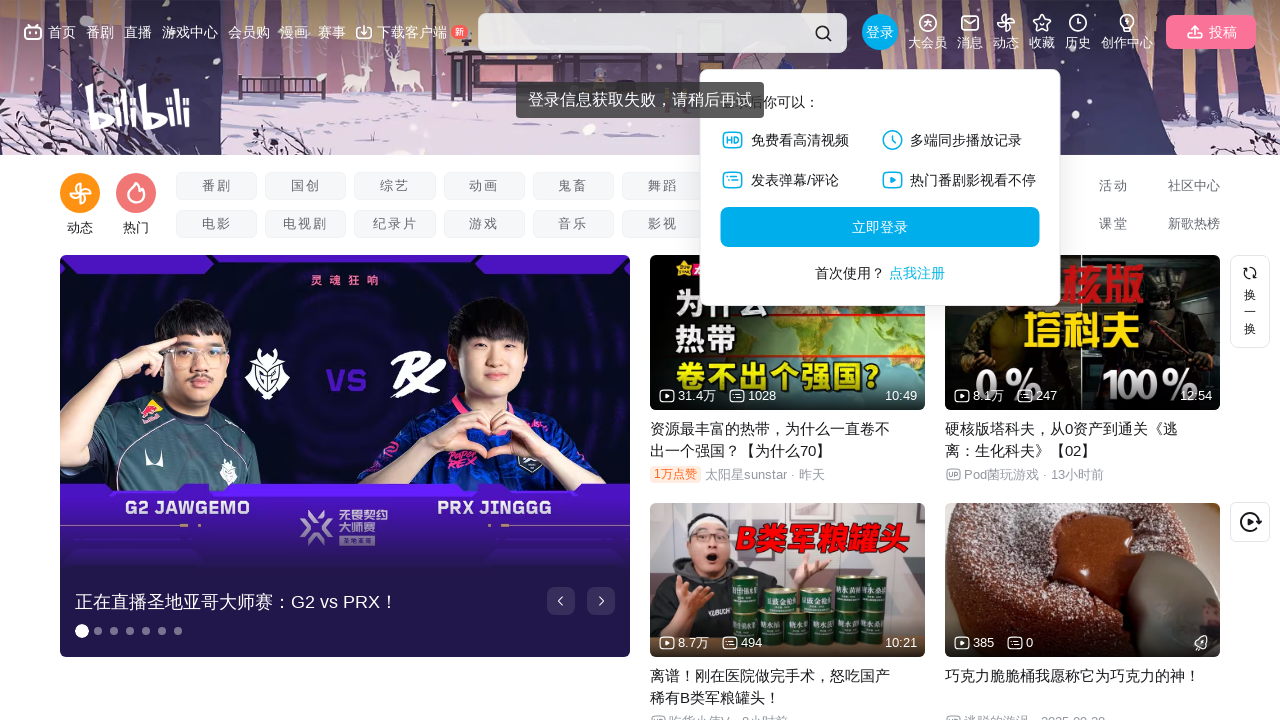

Located all channel link elements
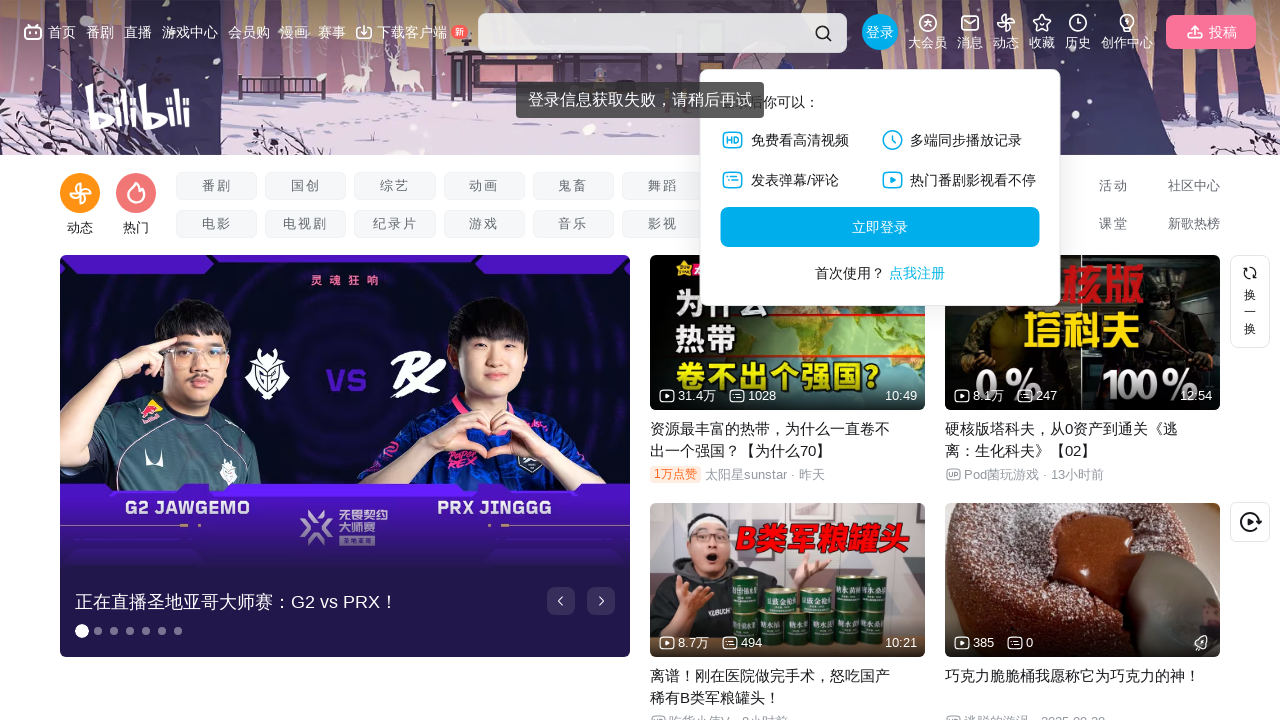

Verified that channel links are present on the page
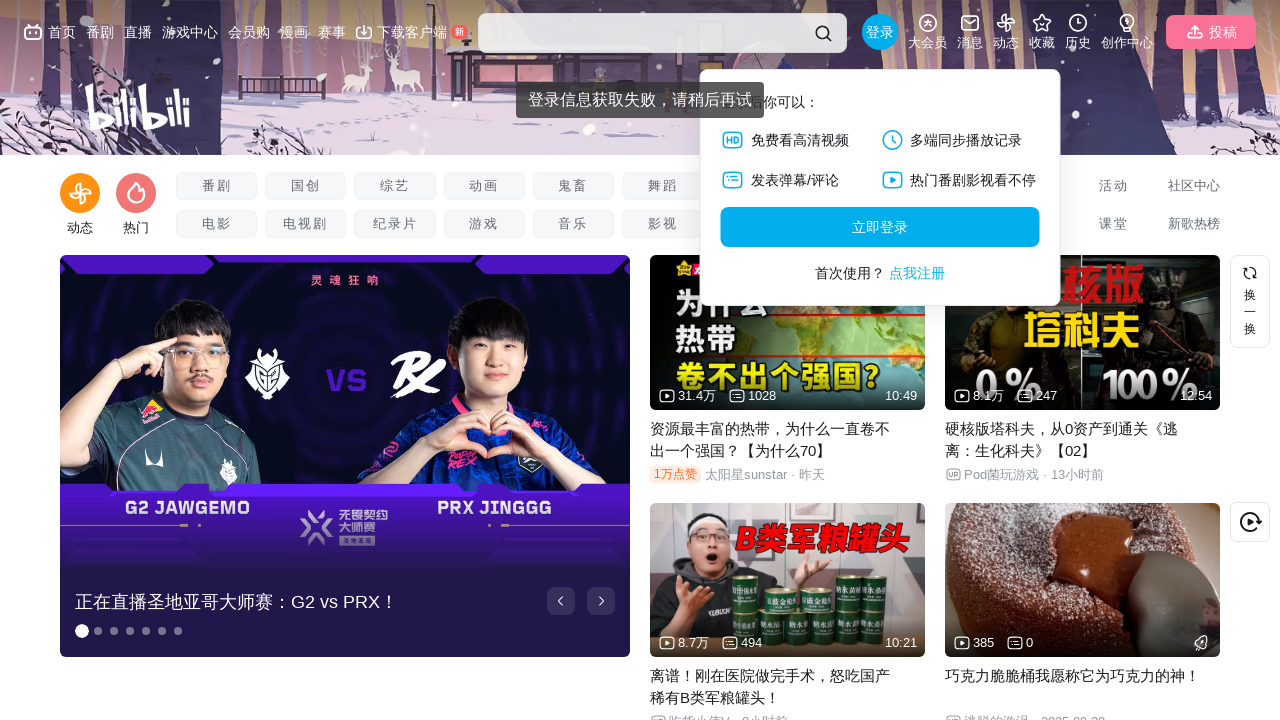

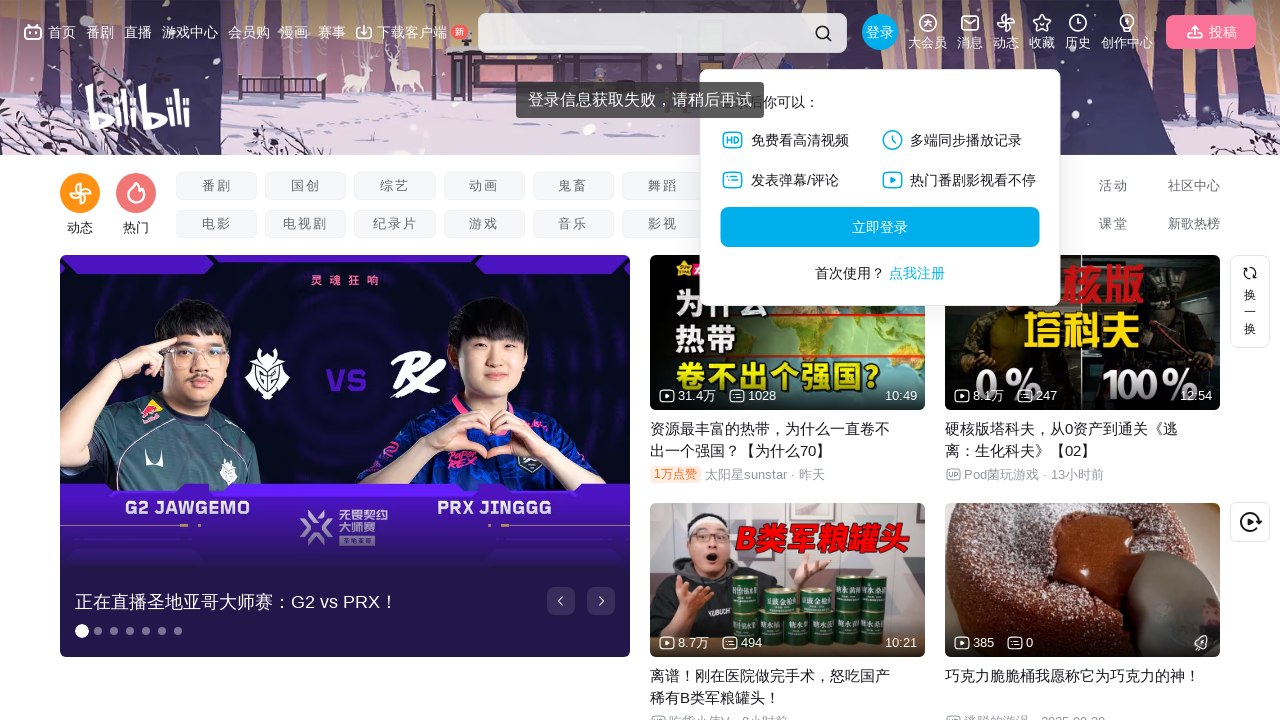